Tests that edits are saved when the edit field loses focus (blur)

Starting URL: https://demo.playwright.dev/todomvc

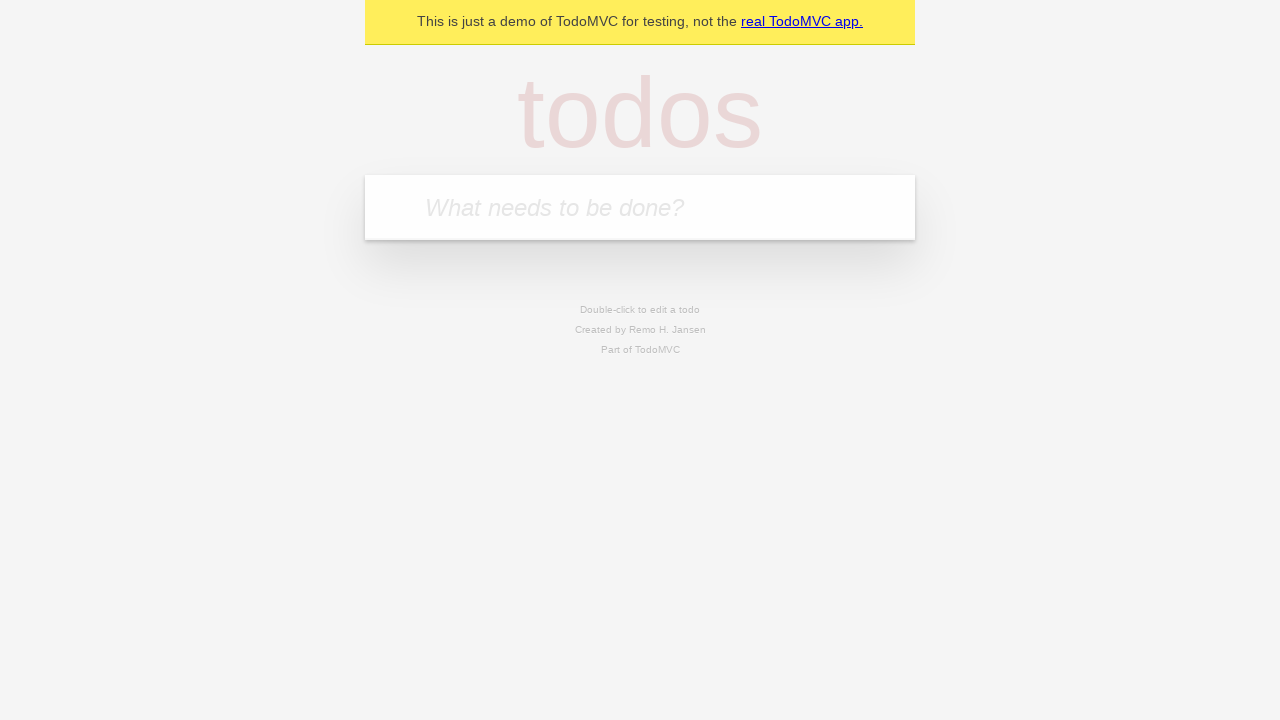

Filled first todo input with 'buy some cheese' on internal:attr=[placeholder="What needs to be done?"i]
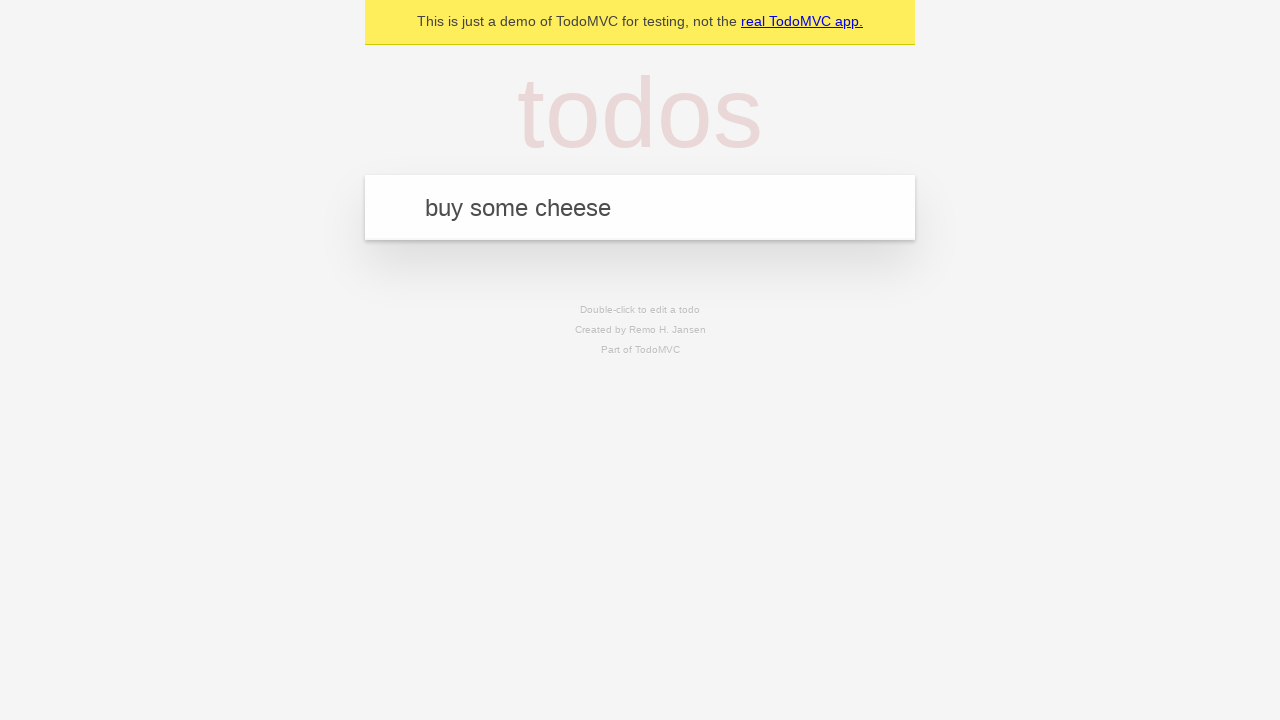

Pressed Enter to create first todo on internal:attr=[placeholder="What needs to be done?"i]
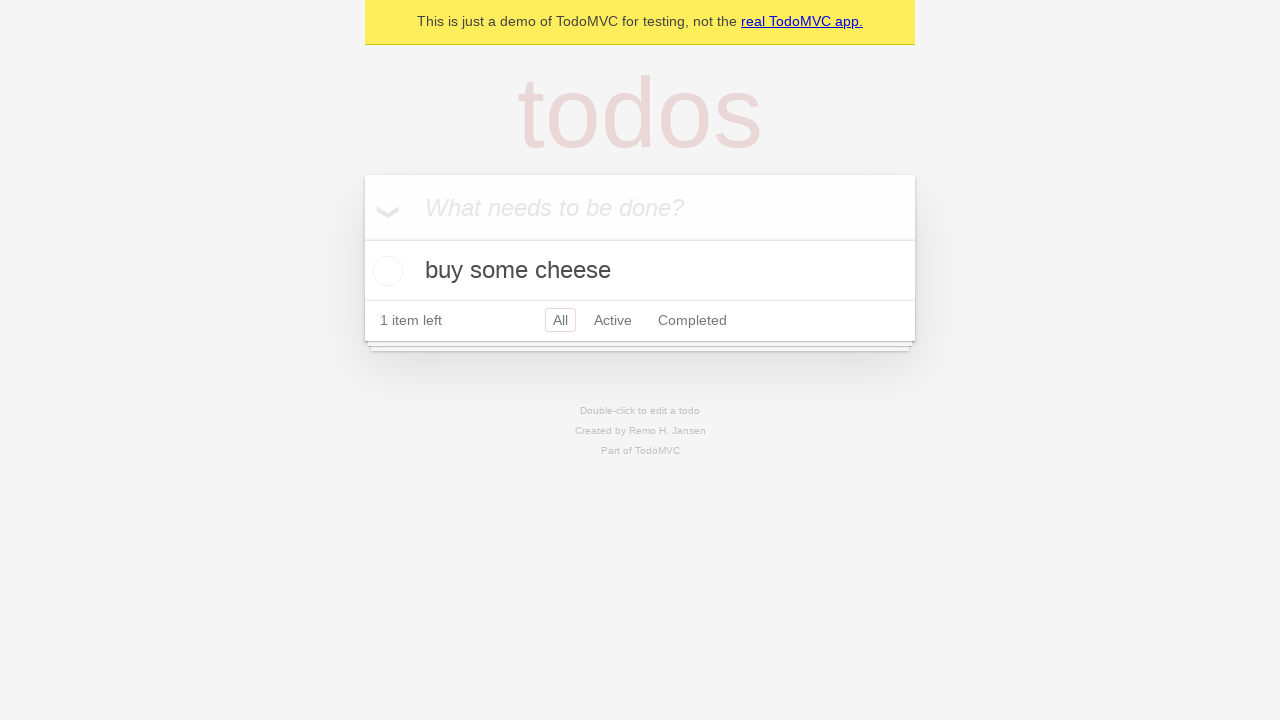

Filled second todo input with 'feed the cat' on internal:attr=[placeholder="What needs to be done?"i]
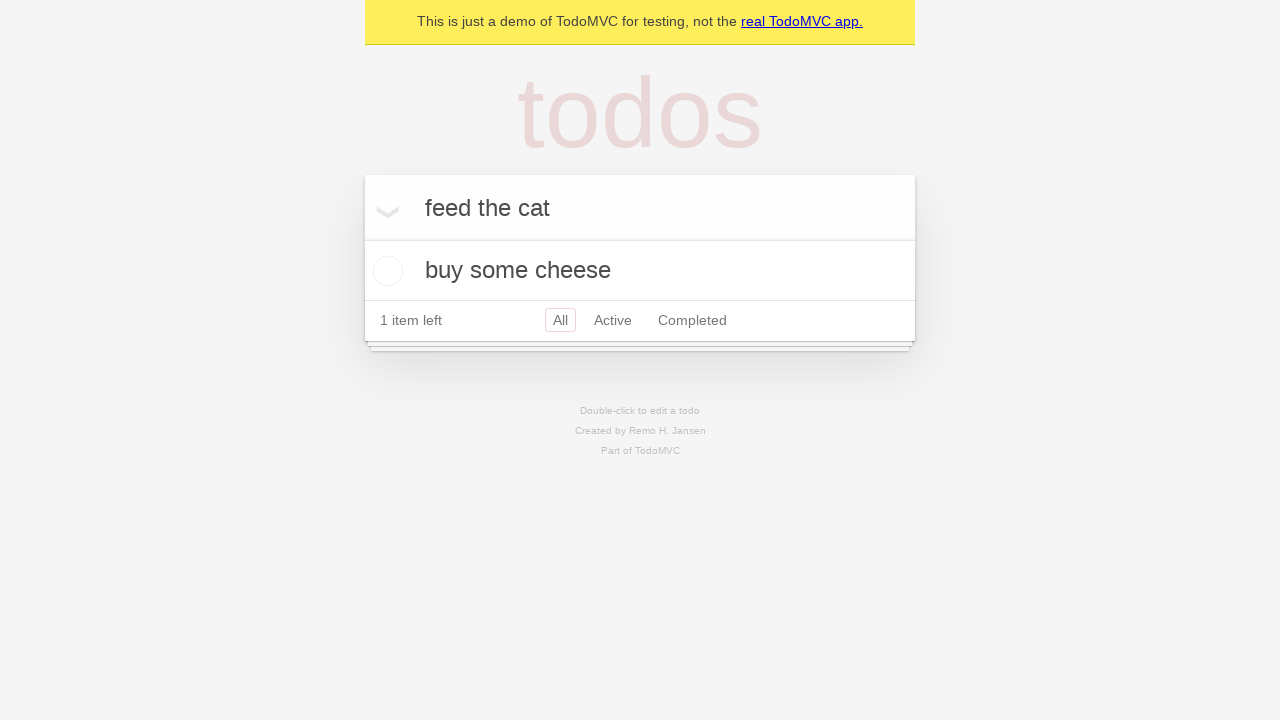

Pressed Enter to create second todo on internal:attr=[placeholder="What needs to be done?"i]
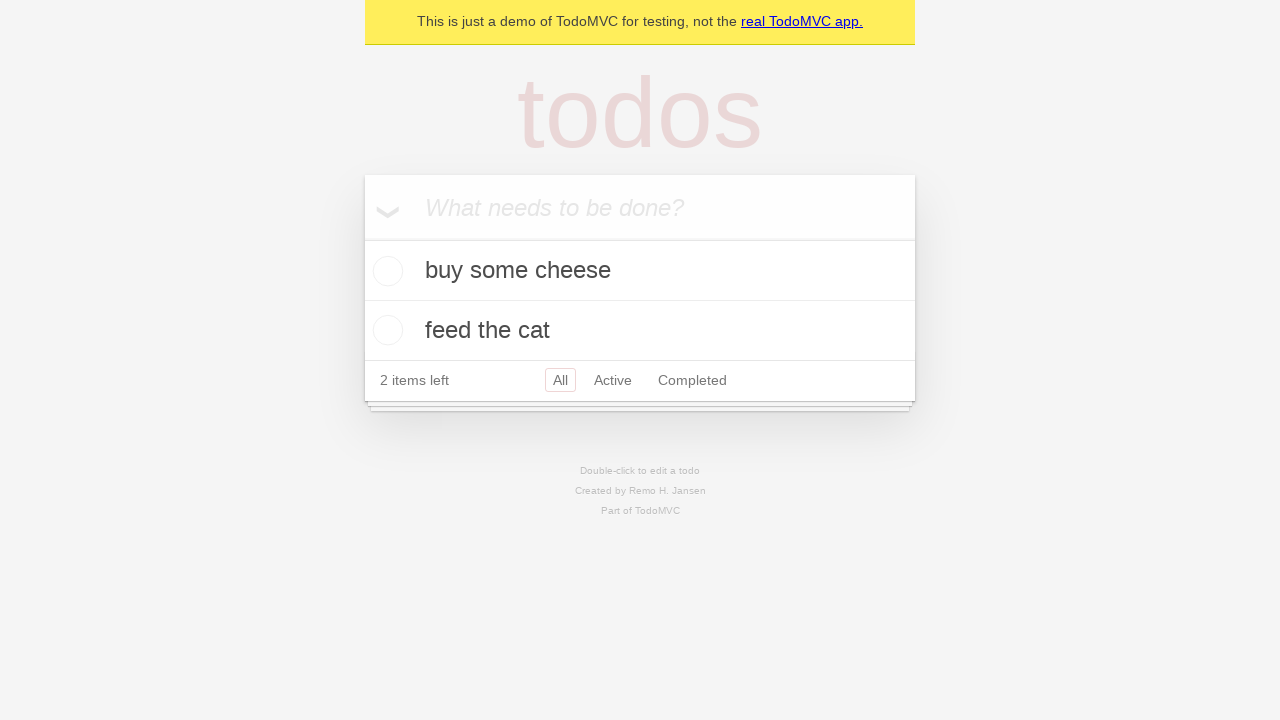

Filled third todo input with 'book a doctors appointment' on internal:attr=[placeholder="What needs to be done?"i]
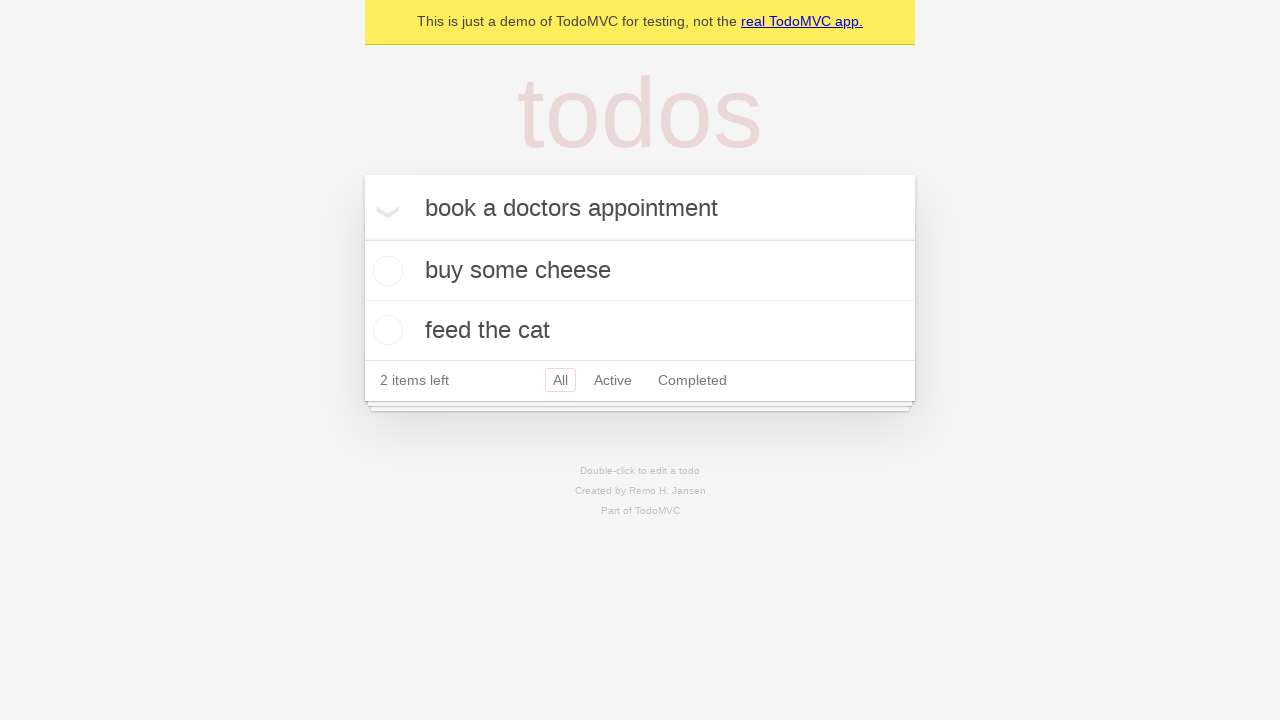

Pressed Enter to create third todo on internal:attr=[placeholder="What needs to be done?"i]
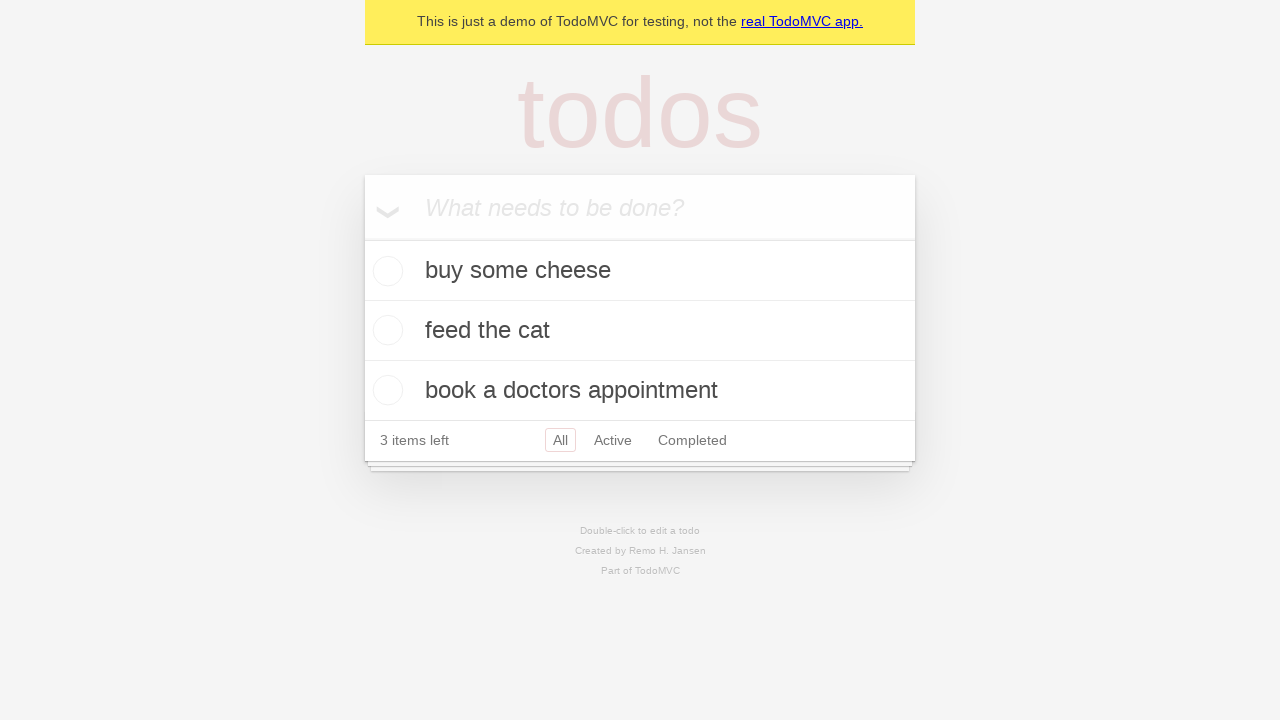

Double-clicked second todo item to enter edit mode at (640, 331) on internal:testid=[data-testid="todo-item"s] >> nth=1
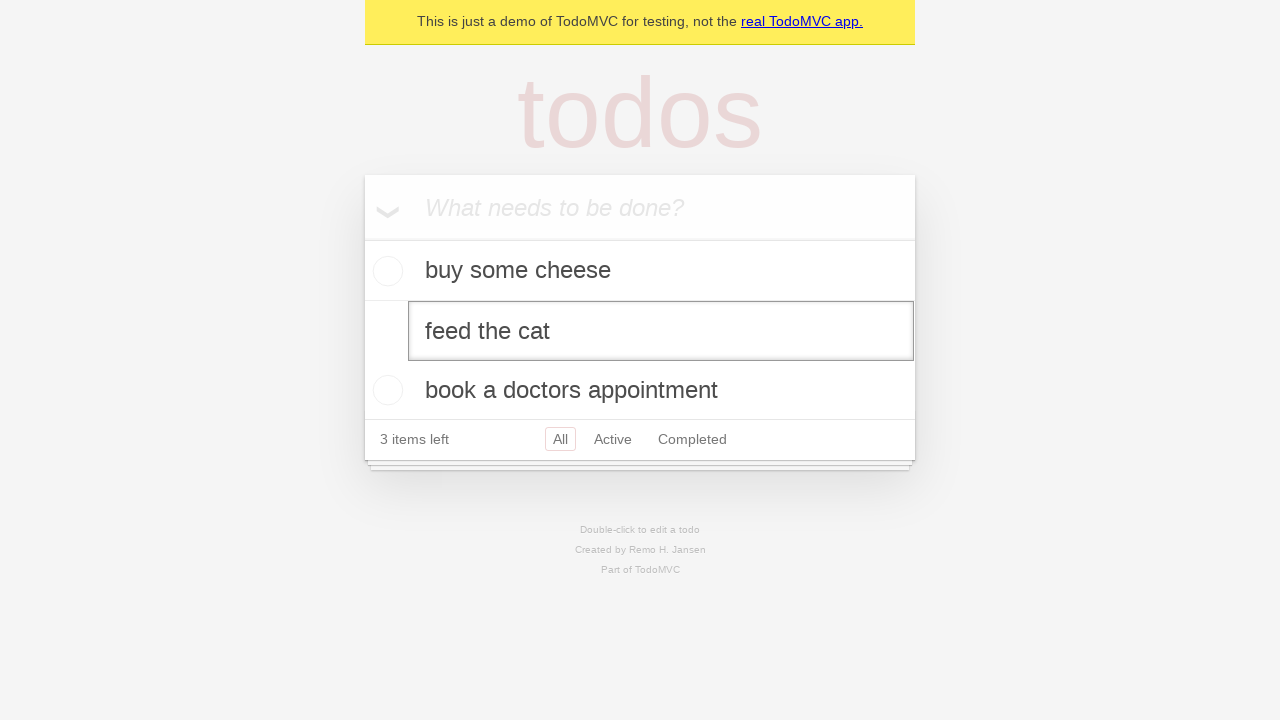

Filled edit field with 'buy some sausages' on internal:testid=[data-testid="todo-item"s] >> nth=1 >> internal:role=textbox[nam
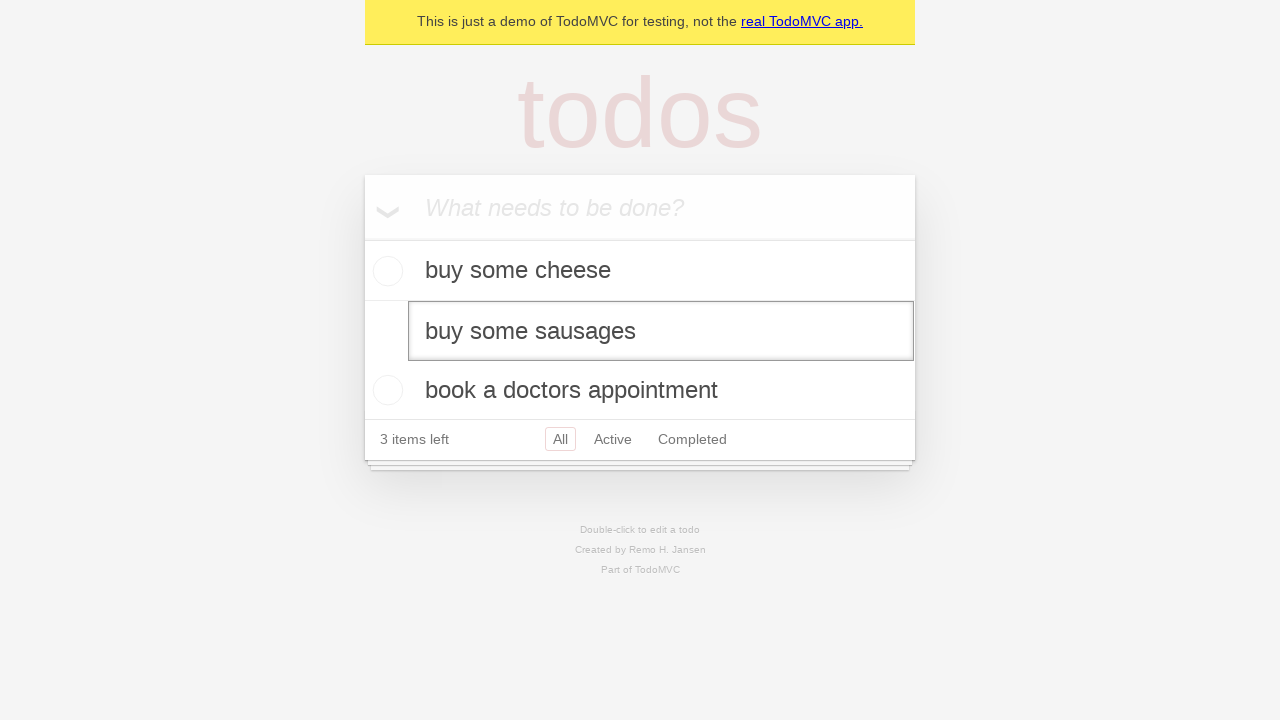

Dispatched blur event to save edited todo on field blur
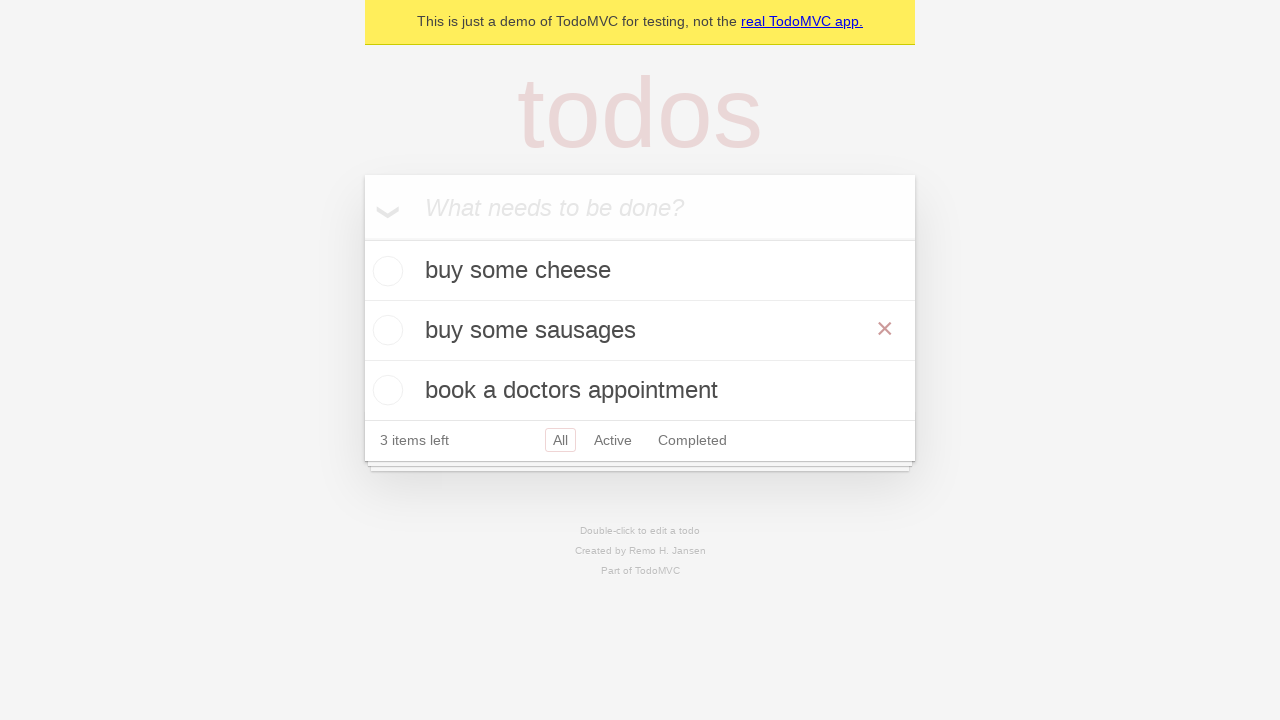

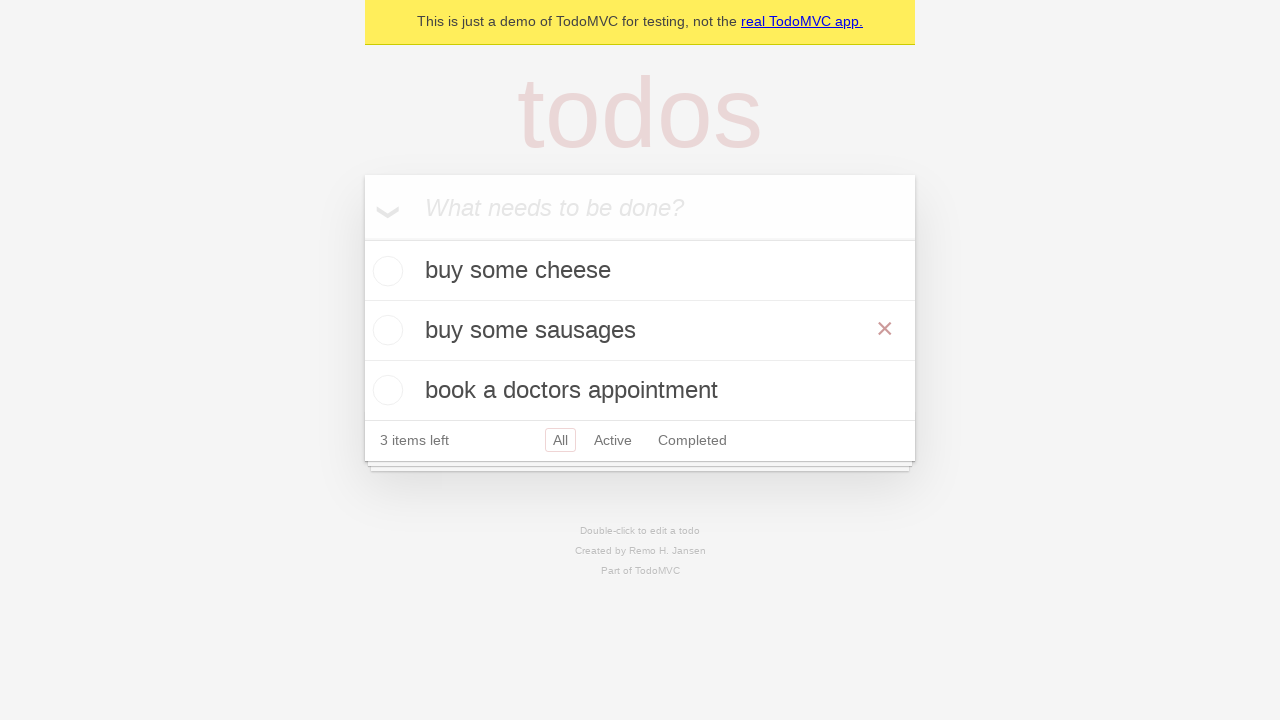